Tests an explicit wait scenario where the script waits for a price to change to 100, then clicks a book button, calculates a mathematical answer based on a displayed value, and submits the answer

Starting URL: http://suninjuly.github.io/explicit_wait2.html

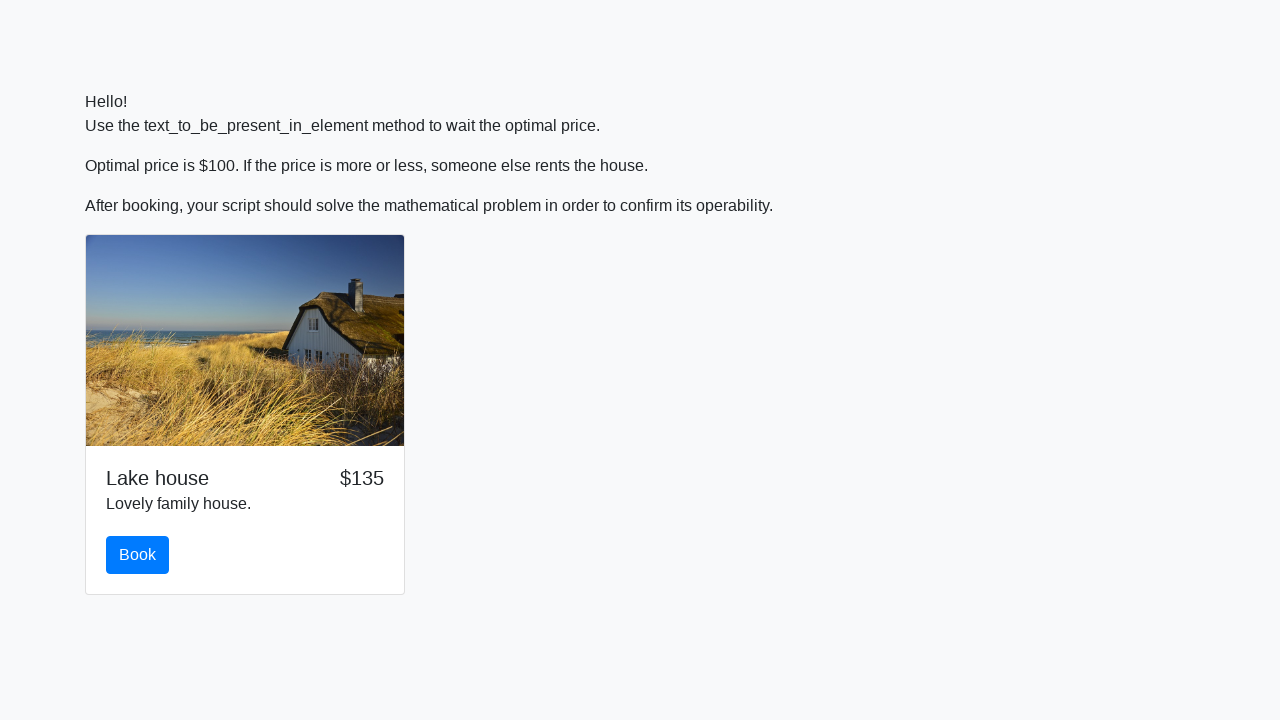

Waited for price element to change to 100
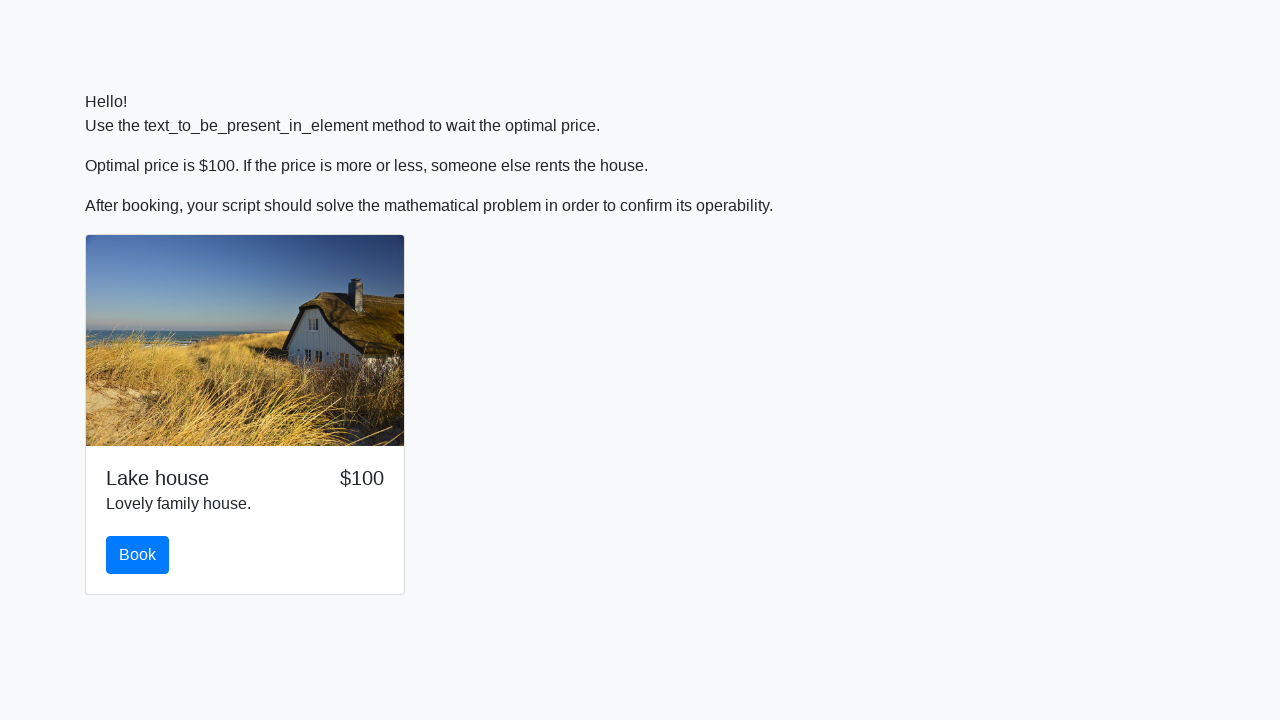

Clicked the book button at (138, 555) on #book
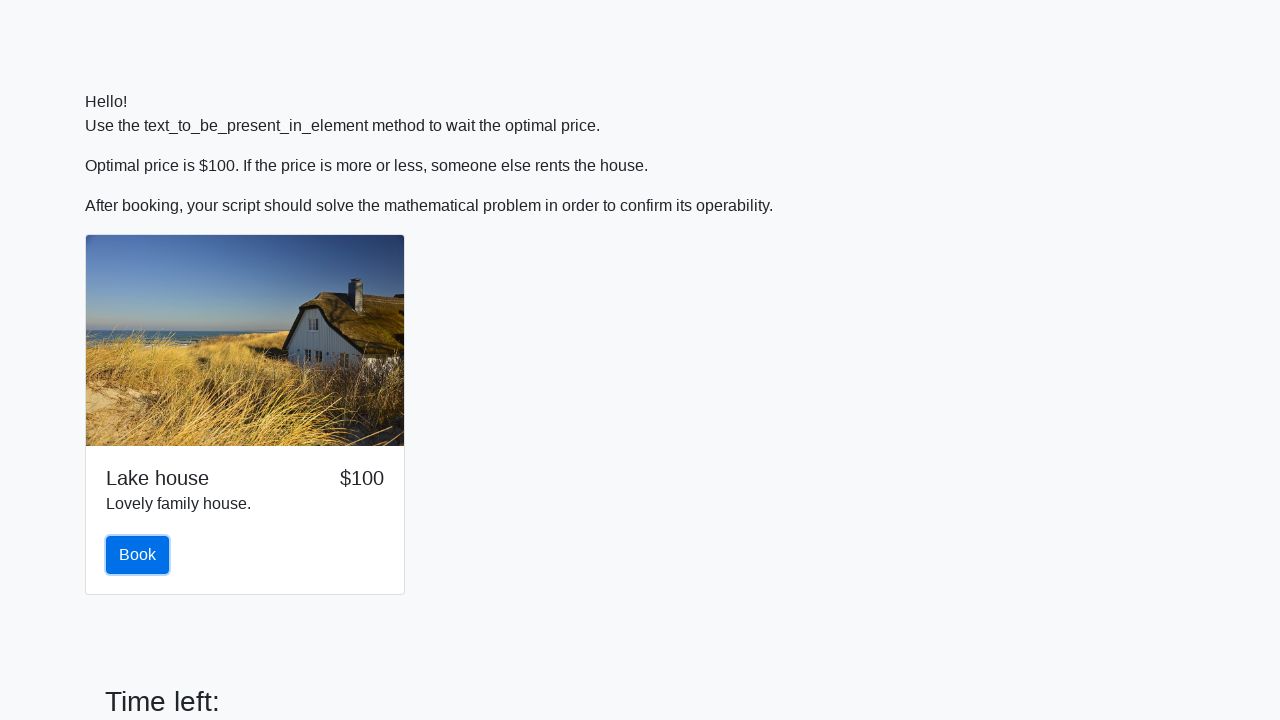

Retrieved input value for mathematical calculation
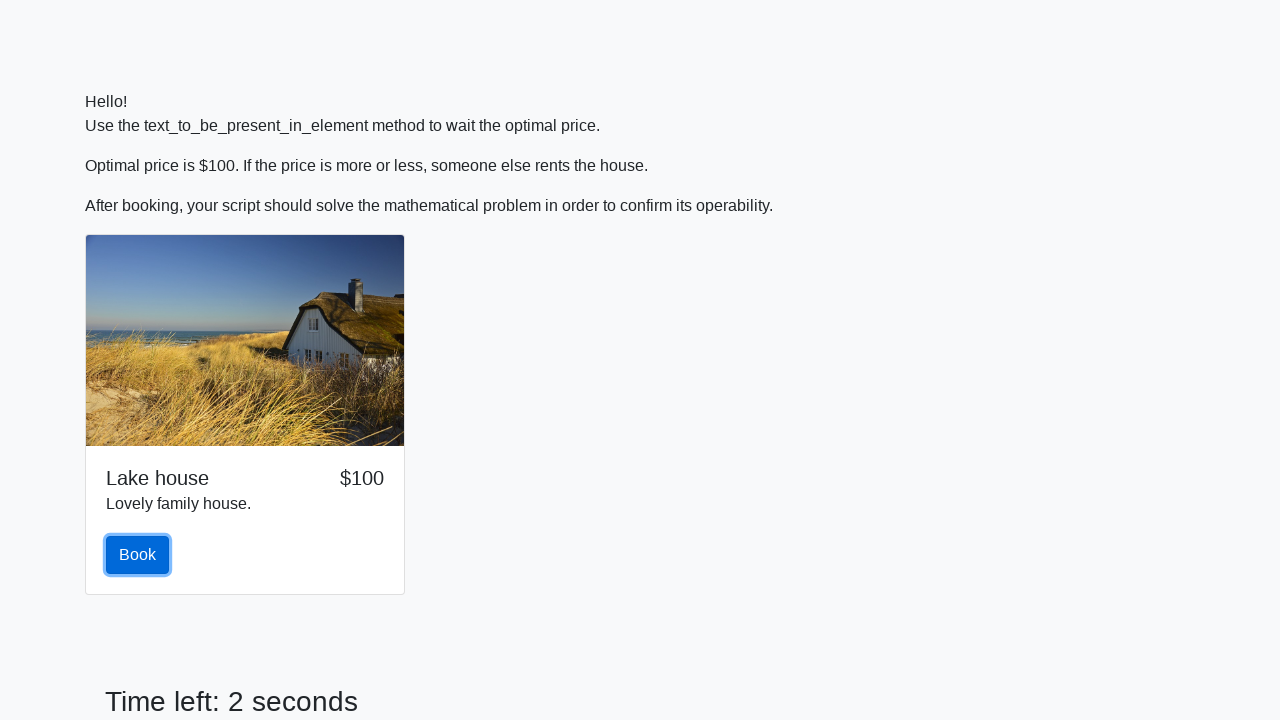

Calculated mathematical answer: log(abs(12 * sin(151))) = 0.8861607802768571
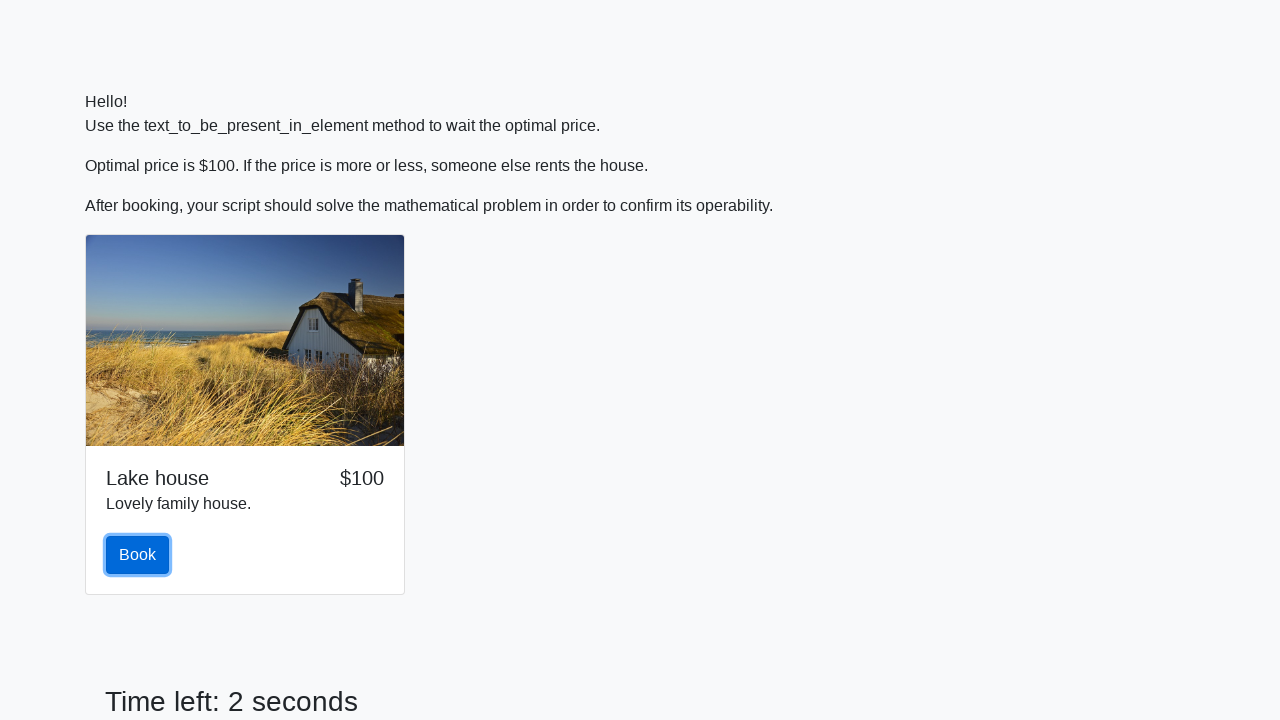

Filled answer field with calculated value on #answer
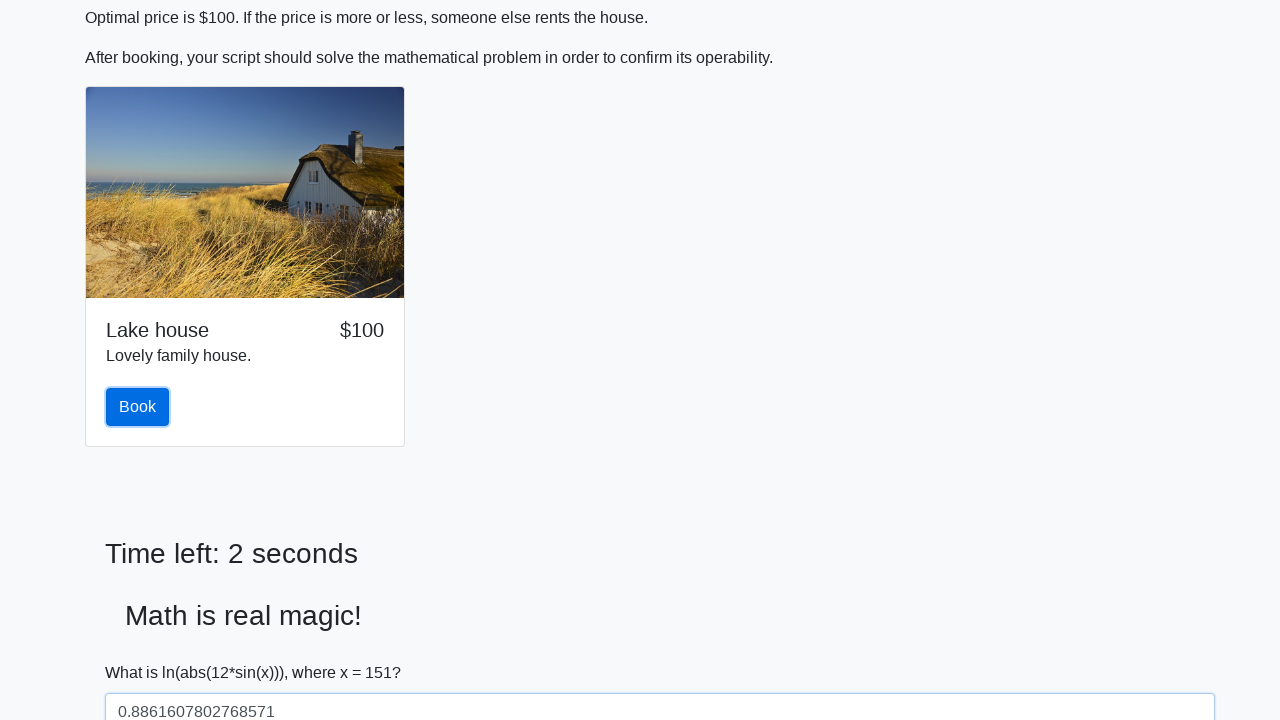

Clicked the solve button to submit answer at (143, 651) on #solve
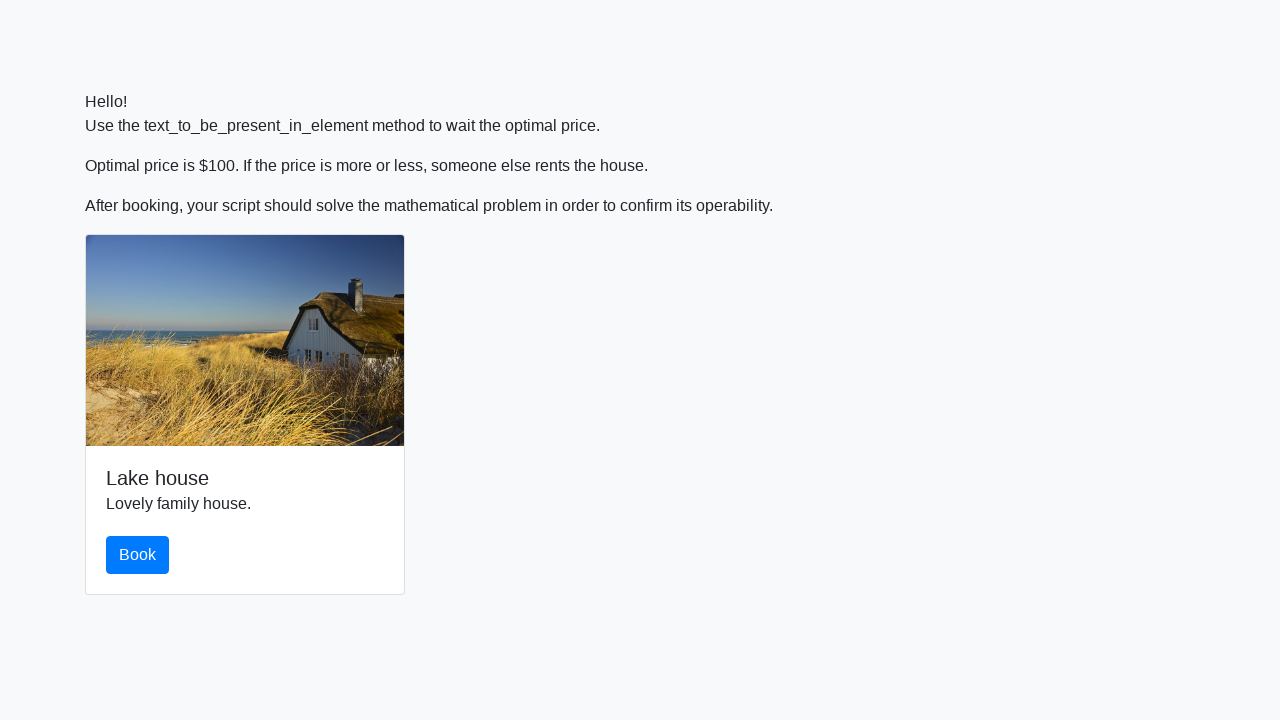

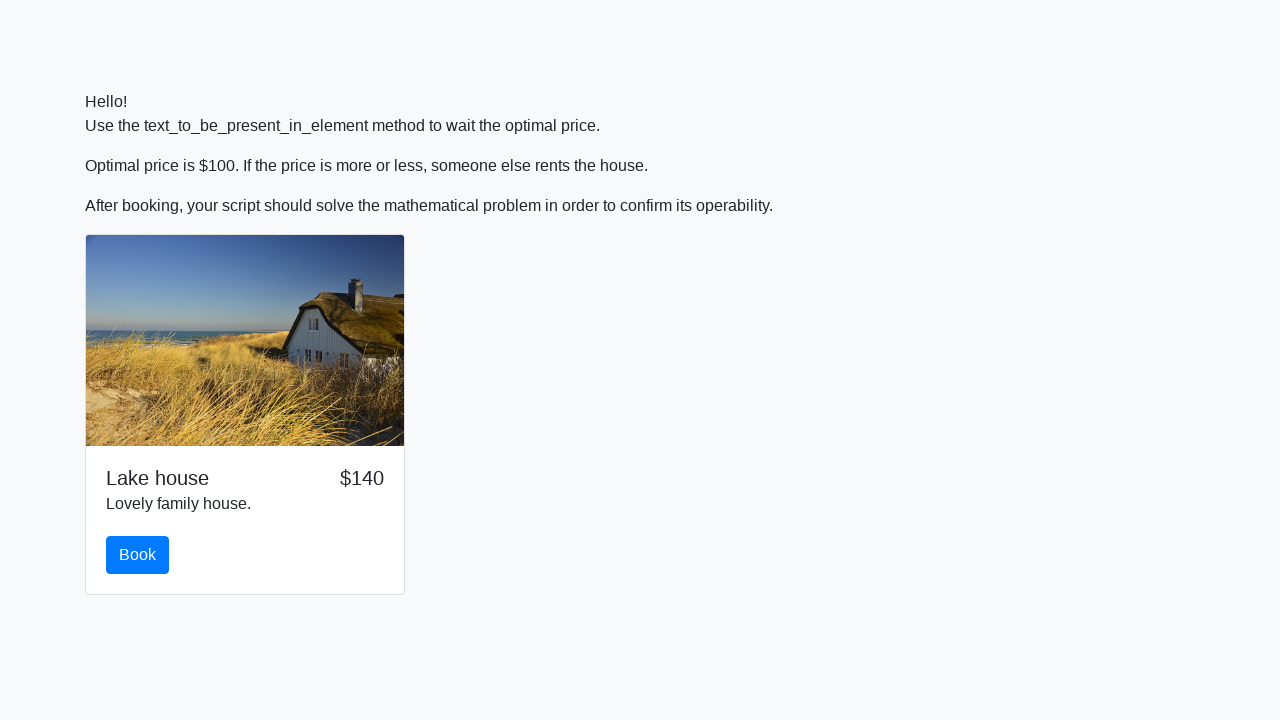